Tests the registration page by navigating to it, filling in username and email fields, clicking the Register button, and verifying the submitted data appears in a results table.

Starting URL: https://material.playwrightvn.com/

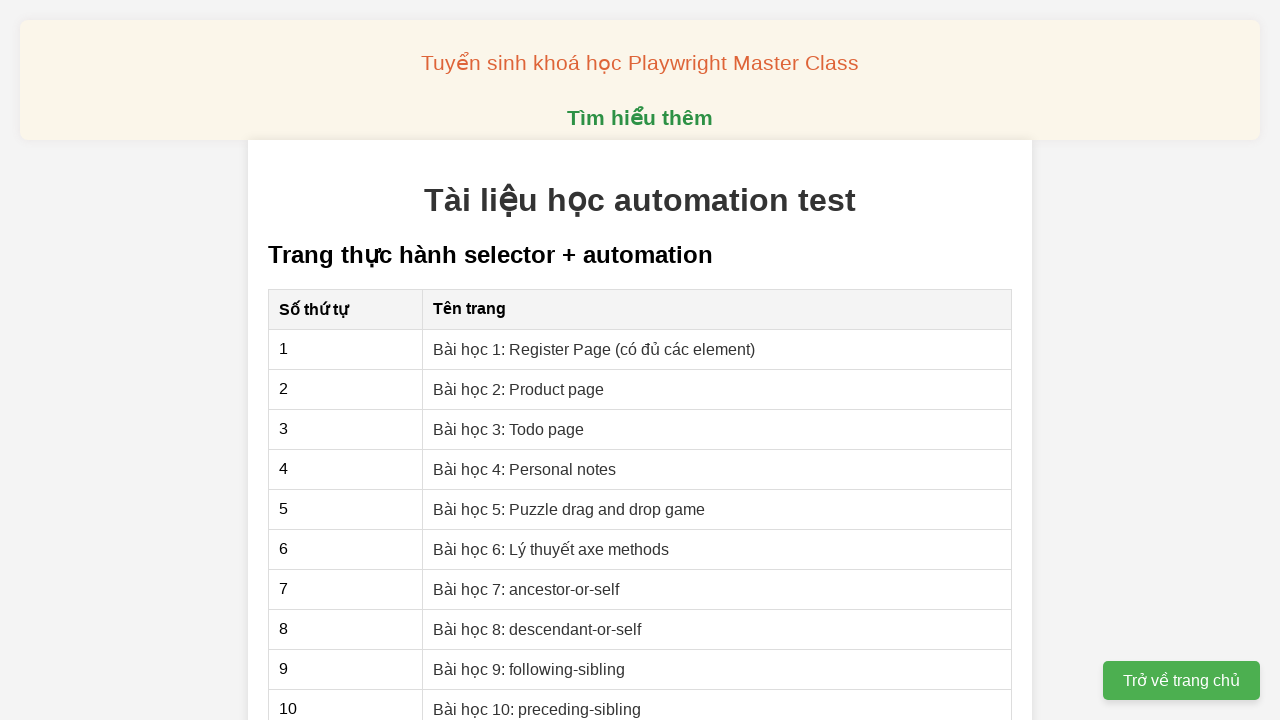

Clicked link to navigate to Register Page lesson at (594, 349) on internal:role=link[name="Bài học 1: Register Page (có đủ các element)"i]
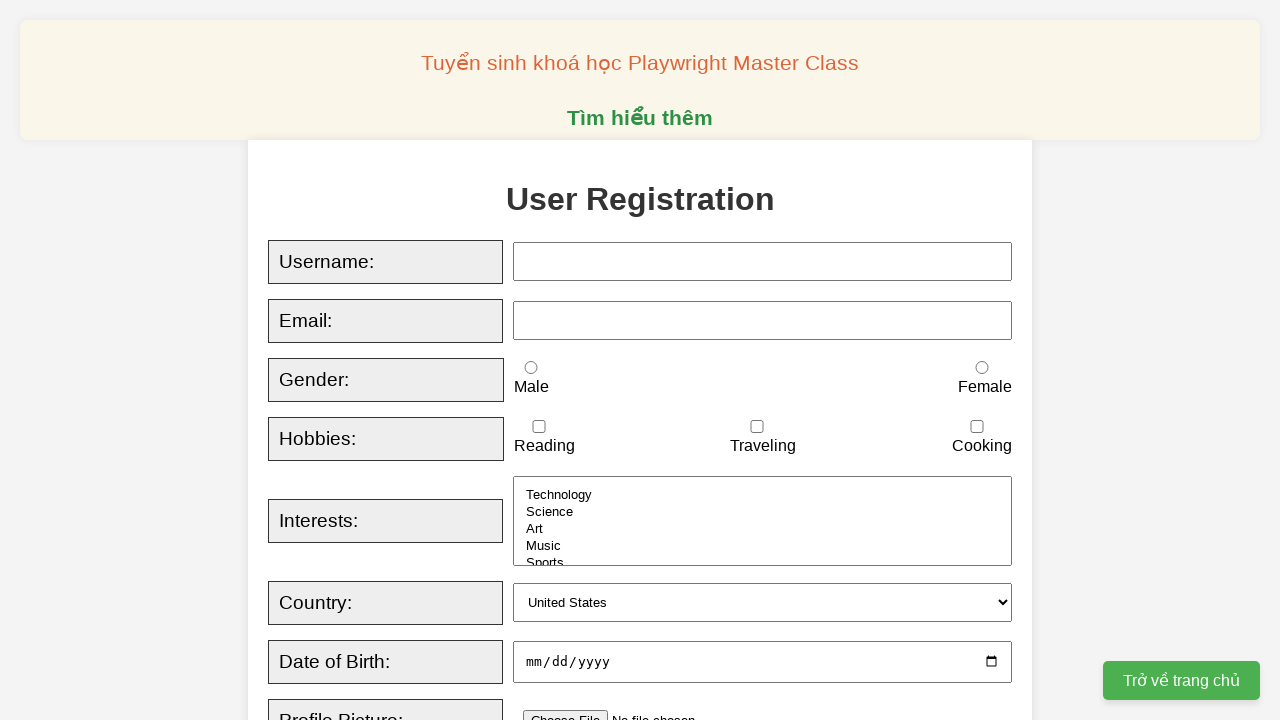

Filled in username field with 'testuser_7284@example.com' on internal:label="Username"i
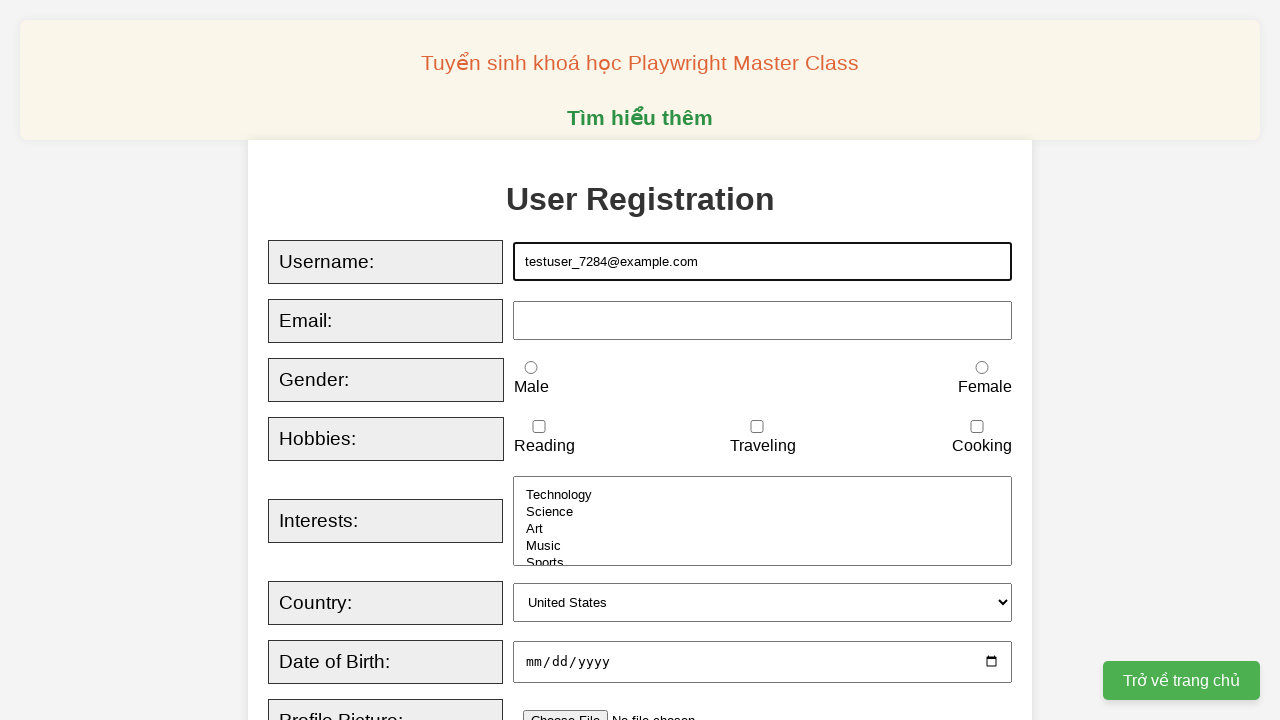

Filled in email field with 'testmail_7284@example.com' on internal:label="Email"i
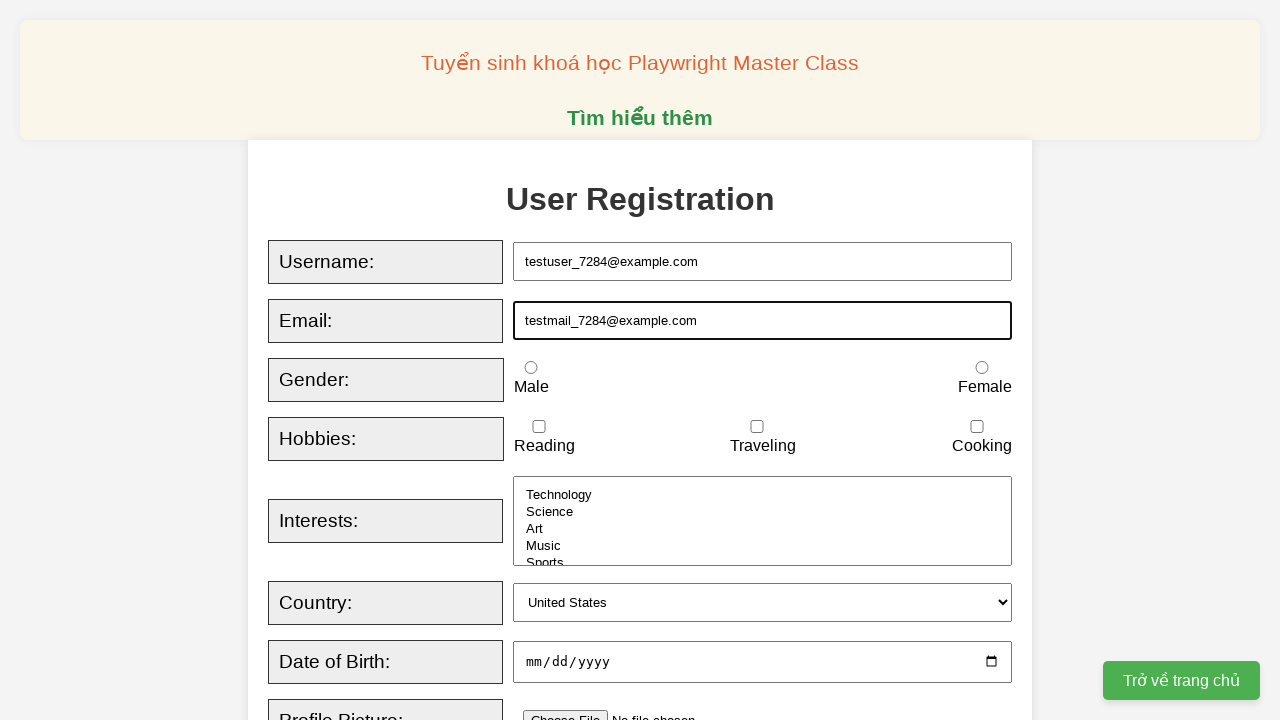

Clicked Register button to submit form at (528, 360) on internal:role=button[name="Register"i]
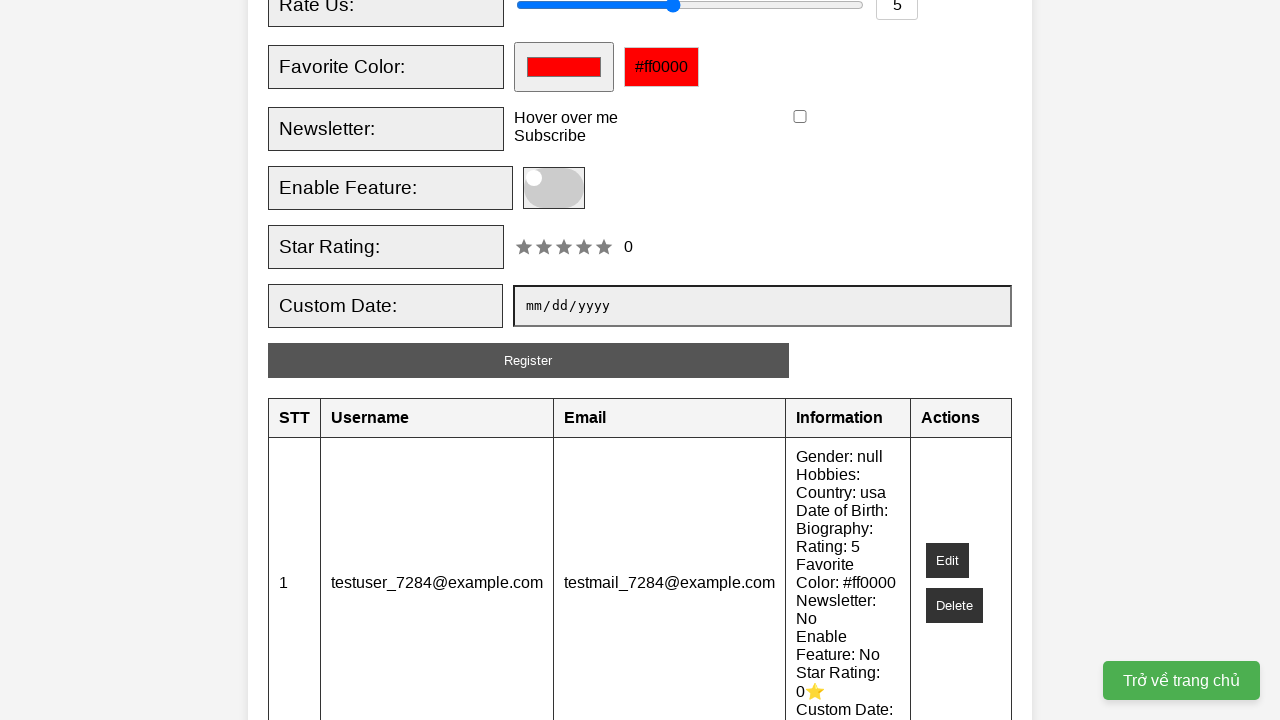

Verified results table contains exactly one row
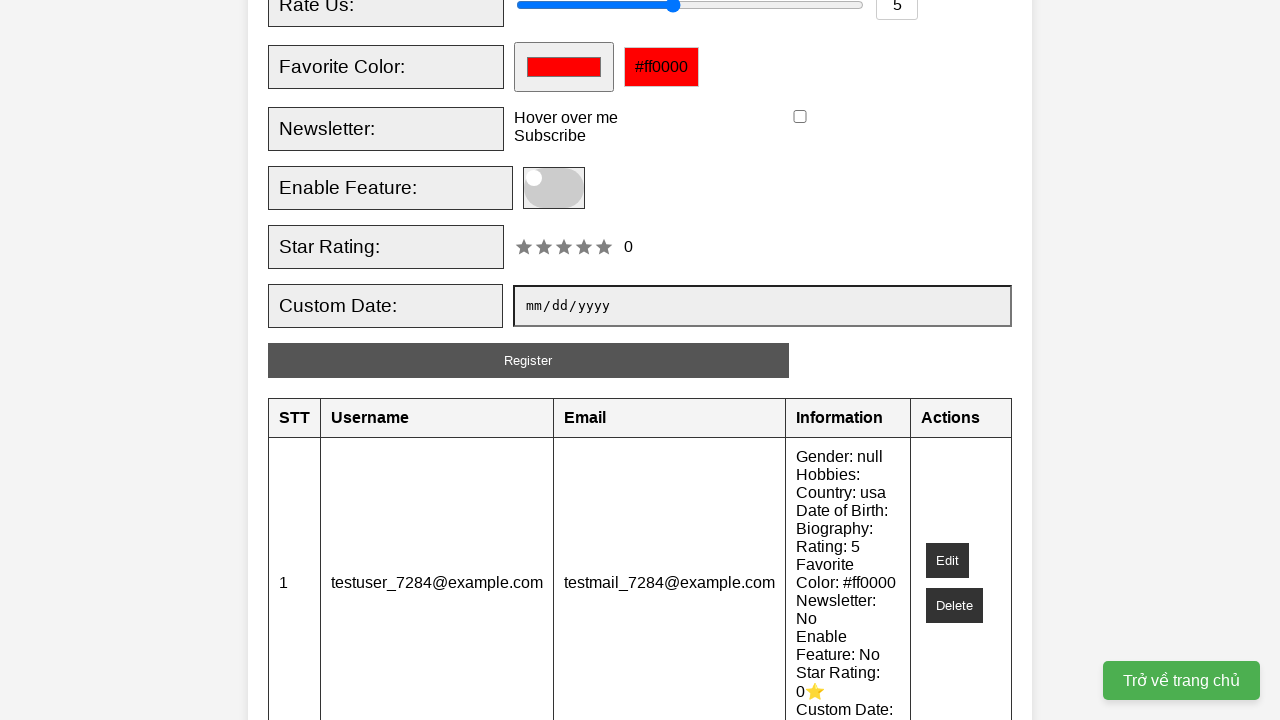

Verified username 'testuser_7284@example.com' appears in results table
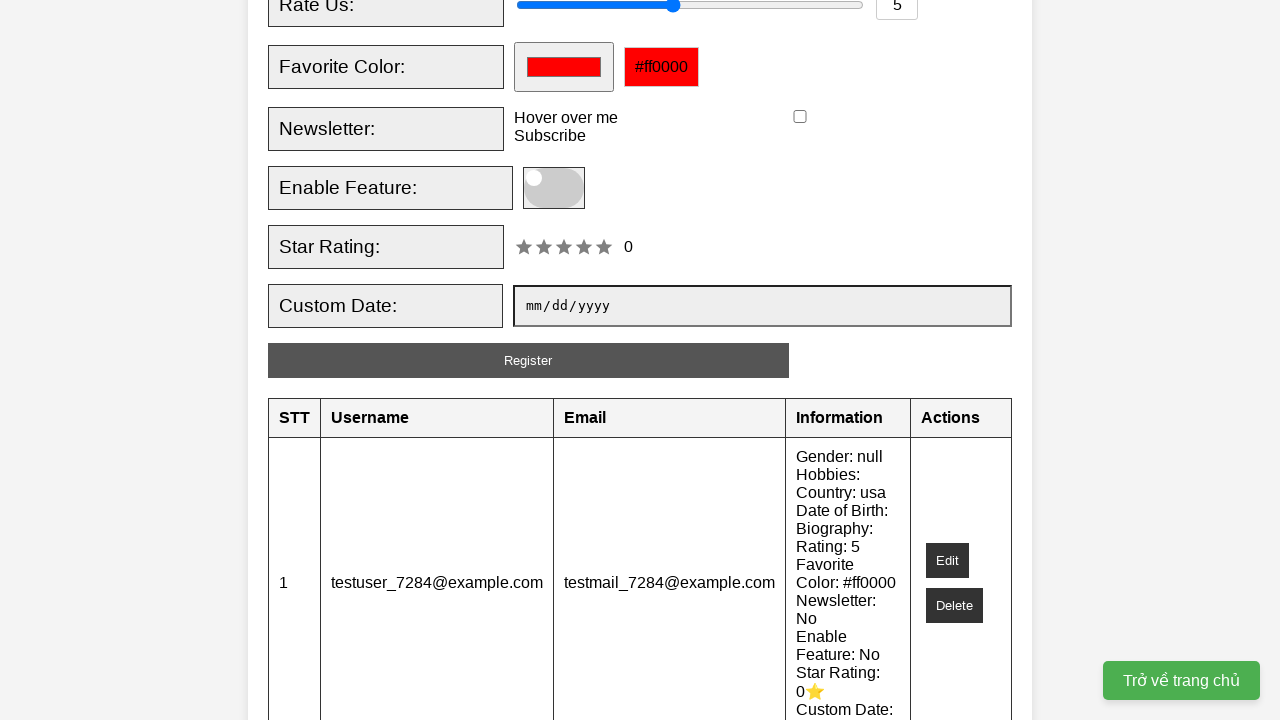

Verified email 'testmail_7284@example.com' appears in results table
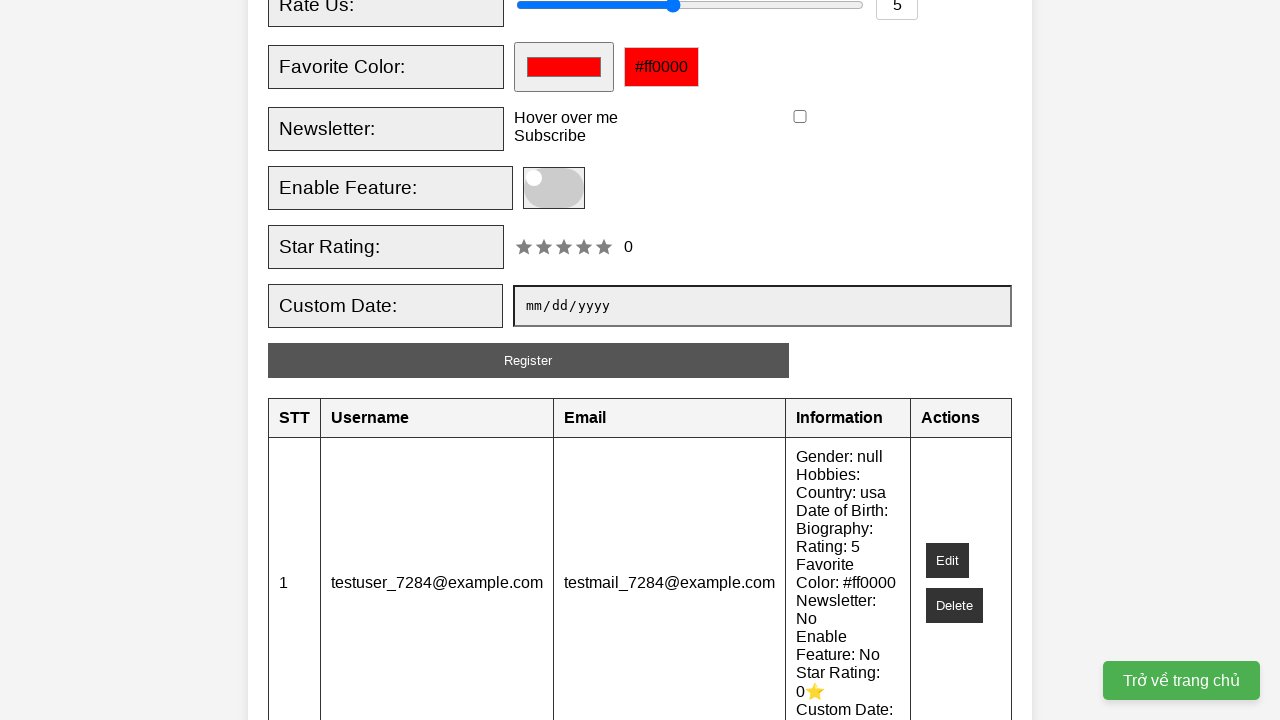

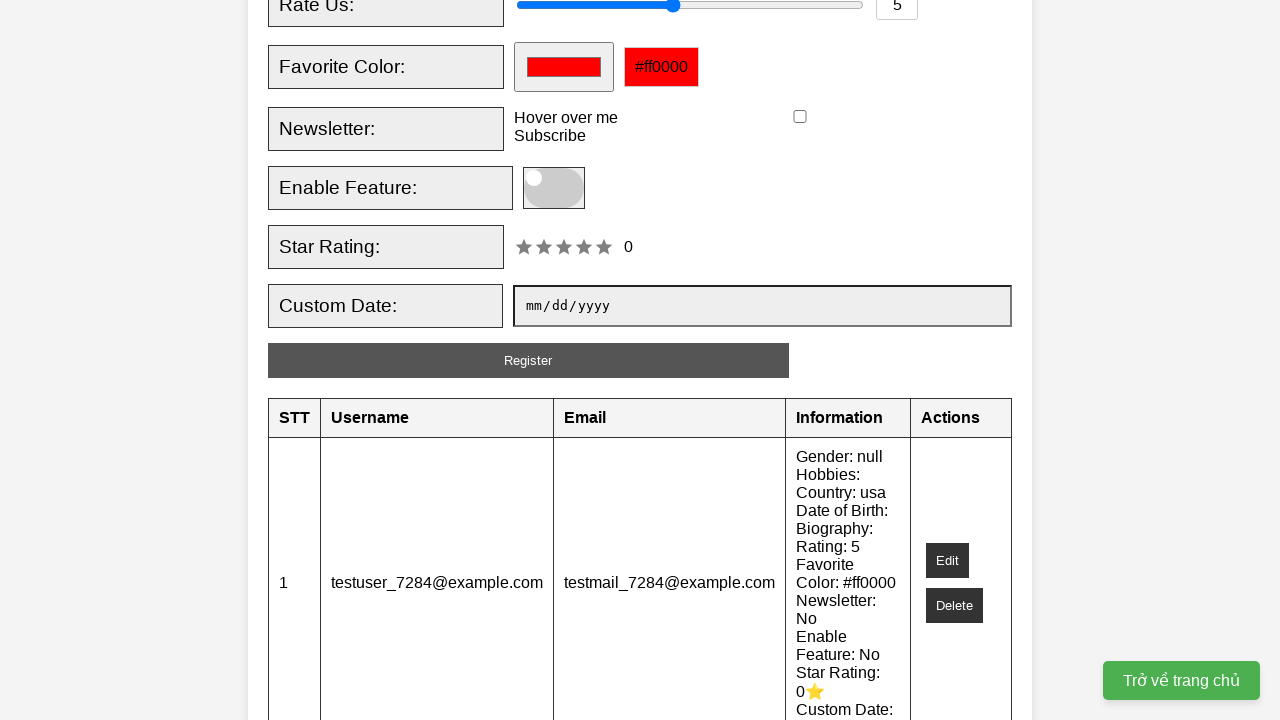